Tests that new todo items are appended to the bottom of the list by creating 3 items and verifying count

Starting URL: https://demo.playwright.dev/todomvc

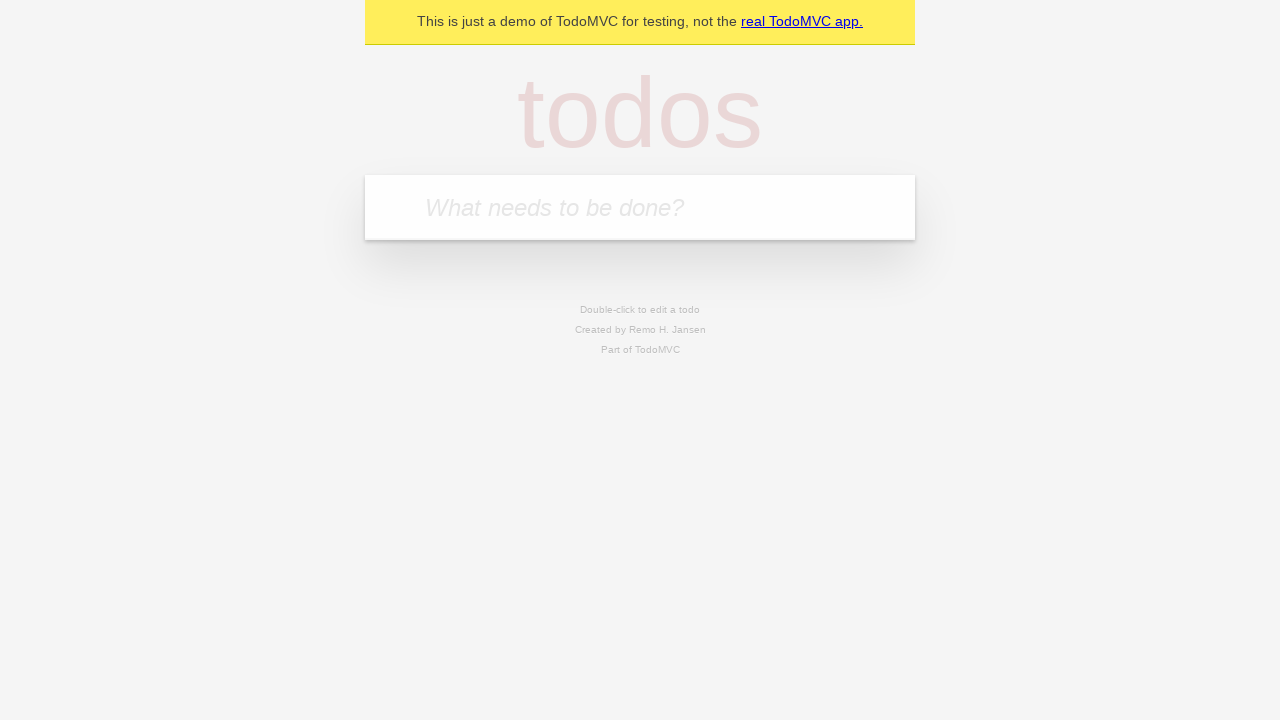

Filled todo input field with 'チーズを買う' on internal:attr=[placeholder="What needs to be done?"i]
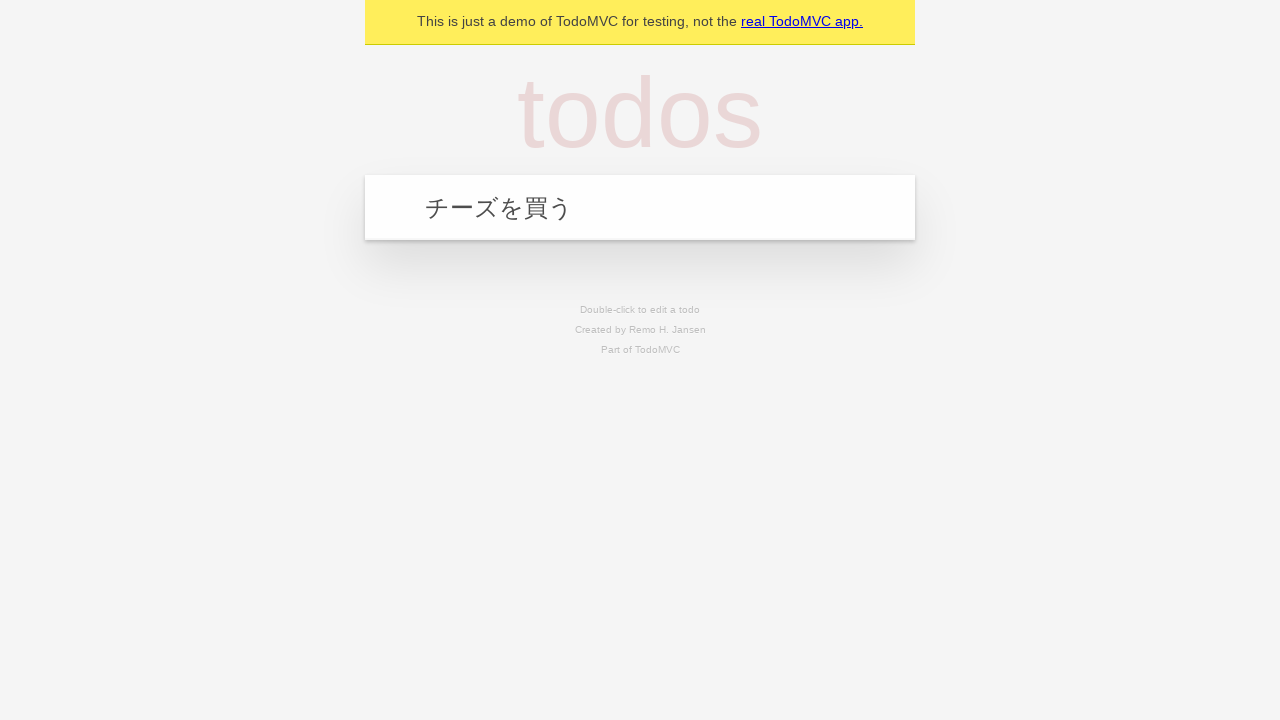

Pressed Enter to create todo item 'チーズを買う' on internal:attr=[placeholder="What needs to be done?"i]
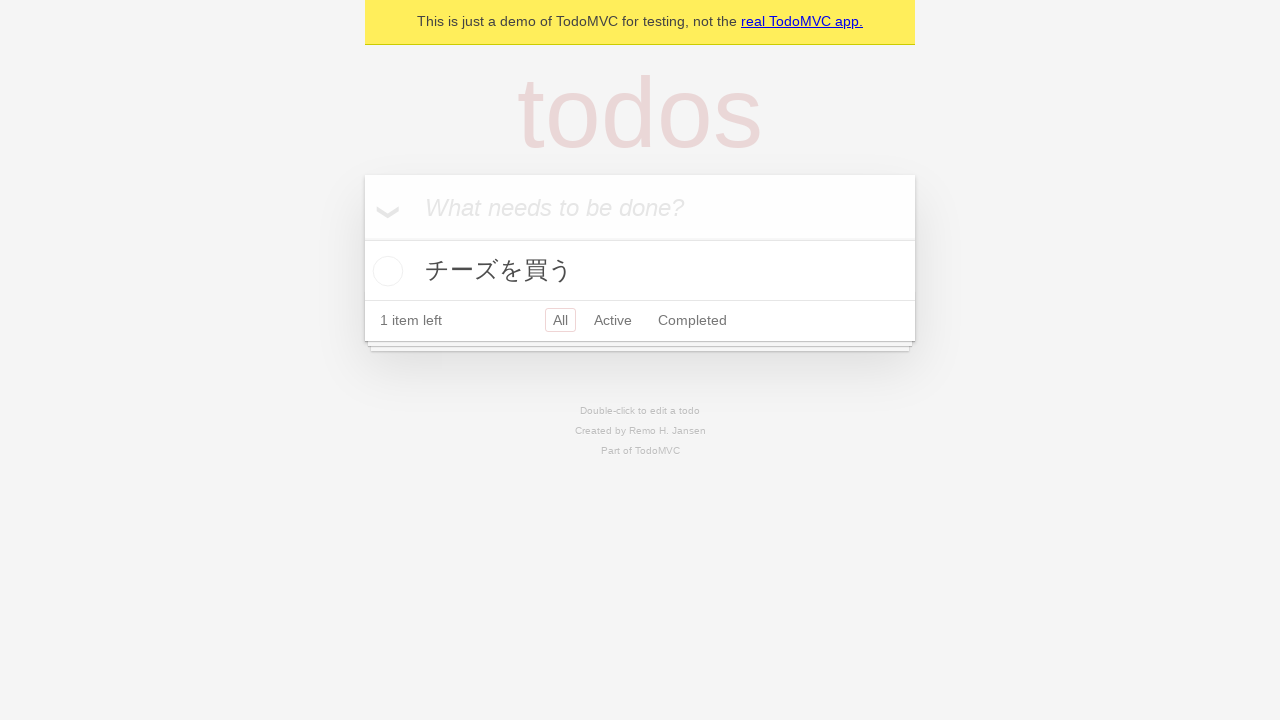

Filled todo input field with '猫にエサをあげる' on internal:attr=[placeholder="What needs to be done?"i]
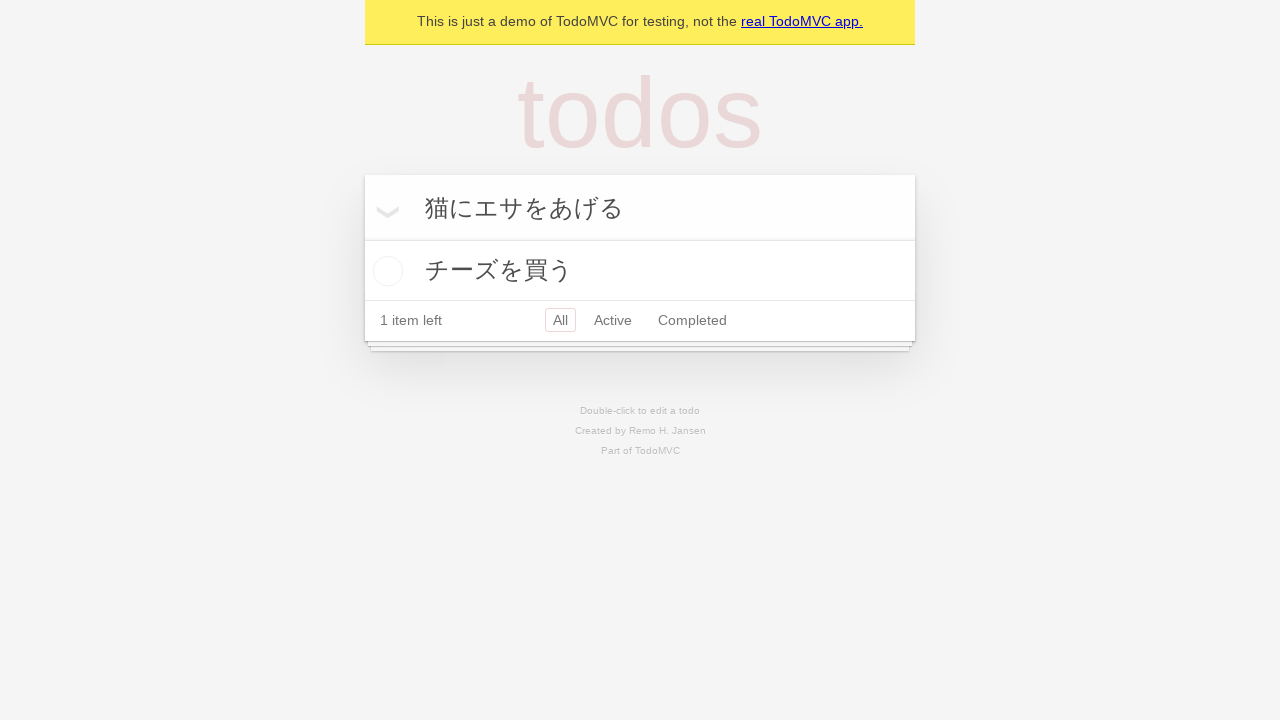

Pressed Enter to create todo item '猫にエサをあげる' on internal:attr=[placeholder="What needs to be done?"i]
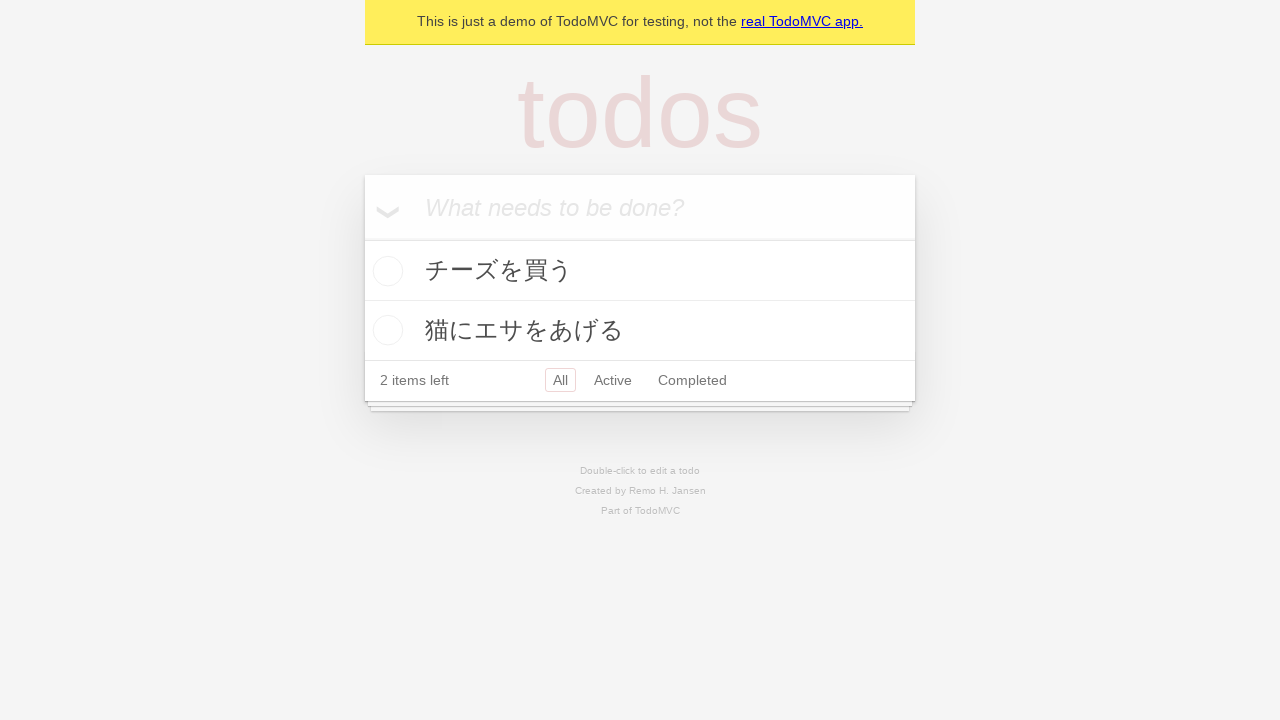

Filled todo input field with '医者の予約を取る' on internal:attr=[placeholder="What needs to be done?"i]
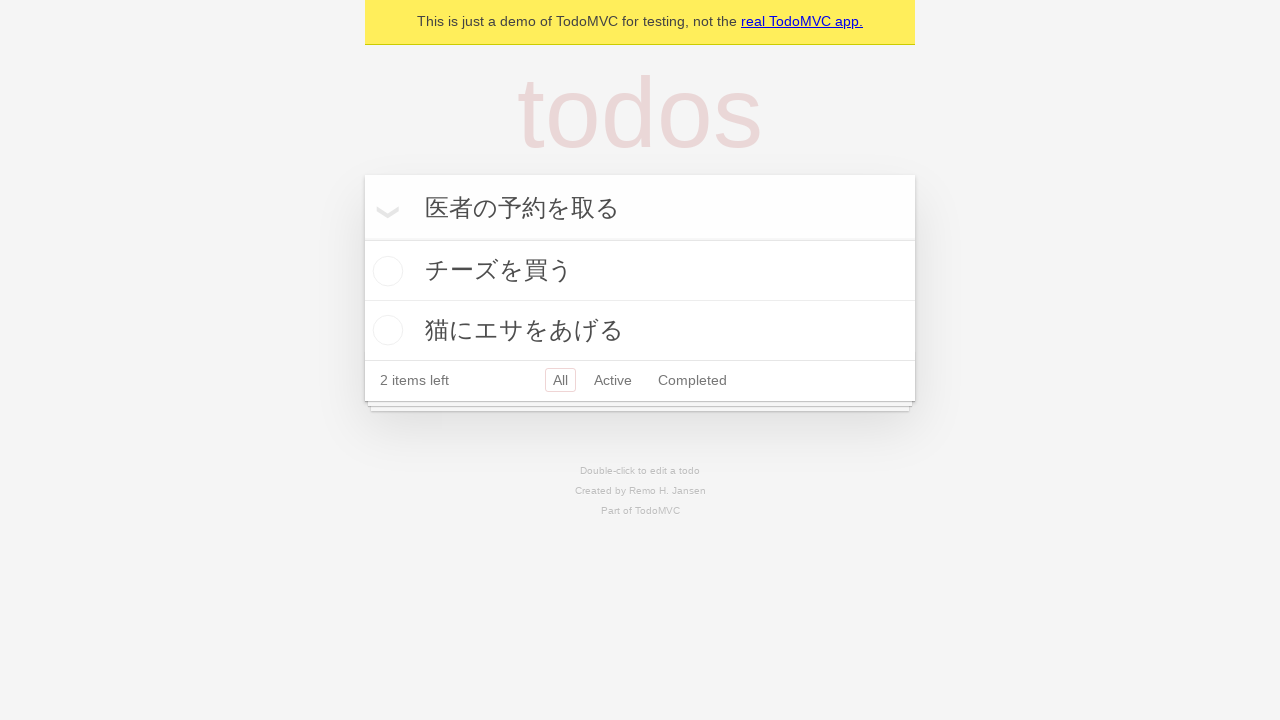

Pressed Enter to create todo item '医者の予約を取る' on internal:attr=[placeholder="What needs to be done?"i]
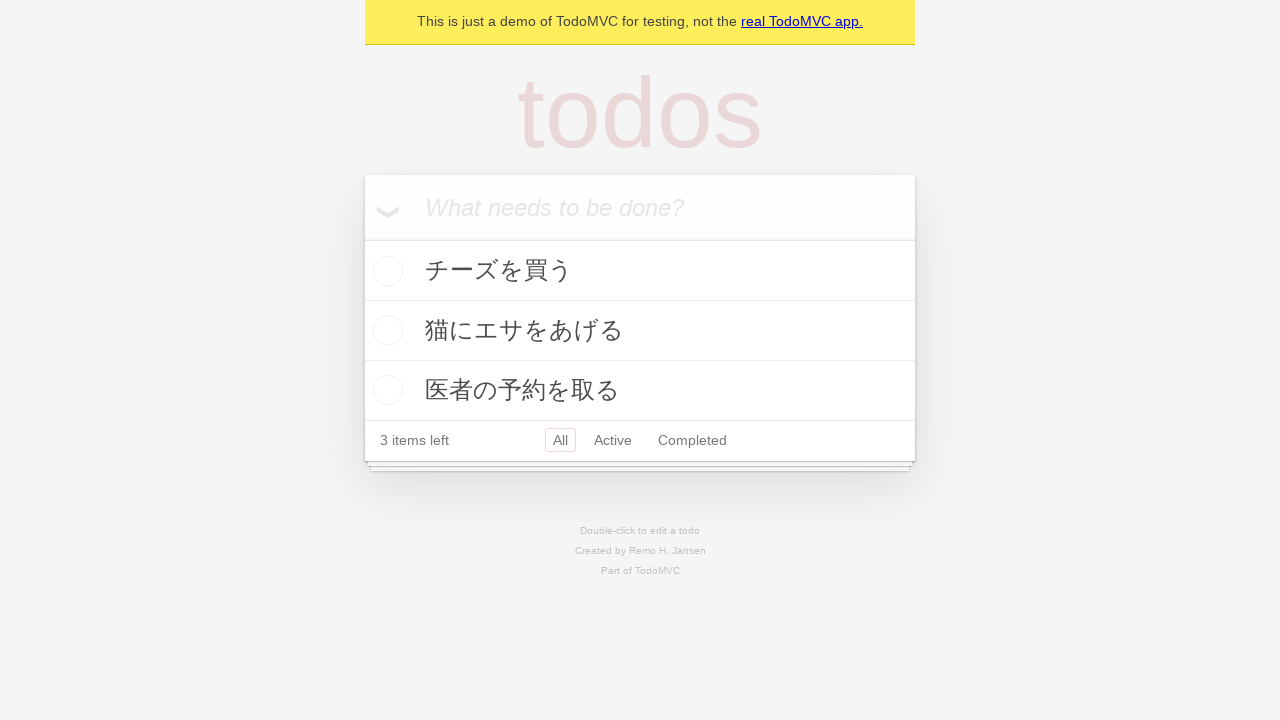

Verified that 3 items are displayed in the todo list
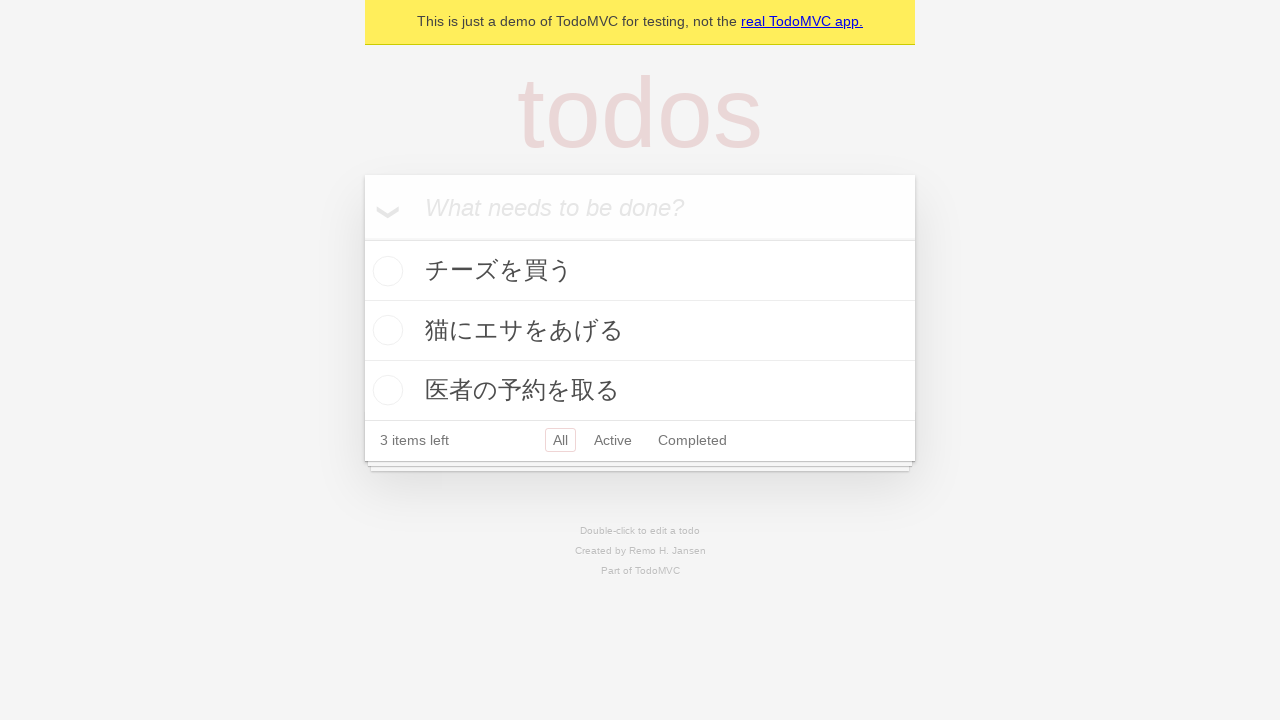

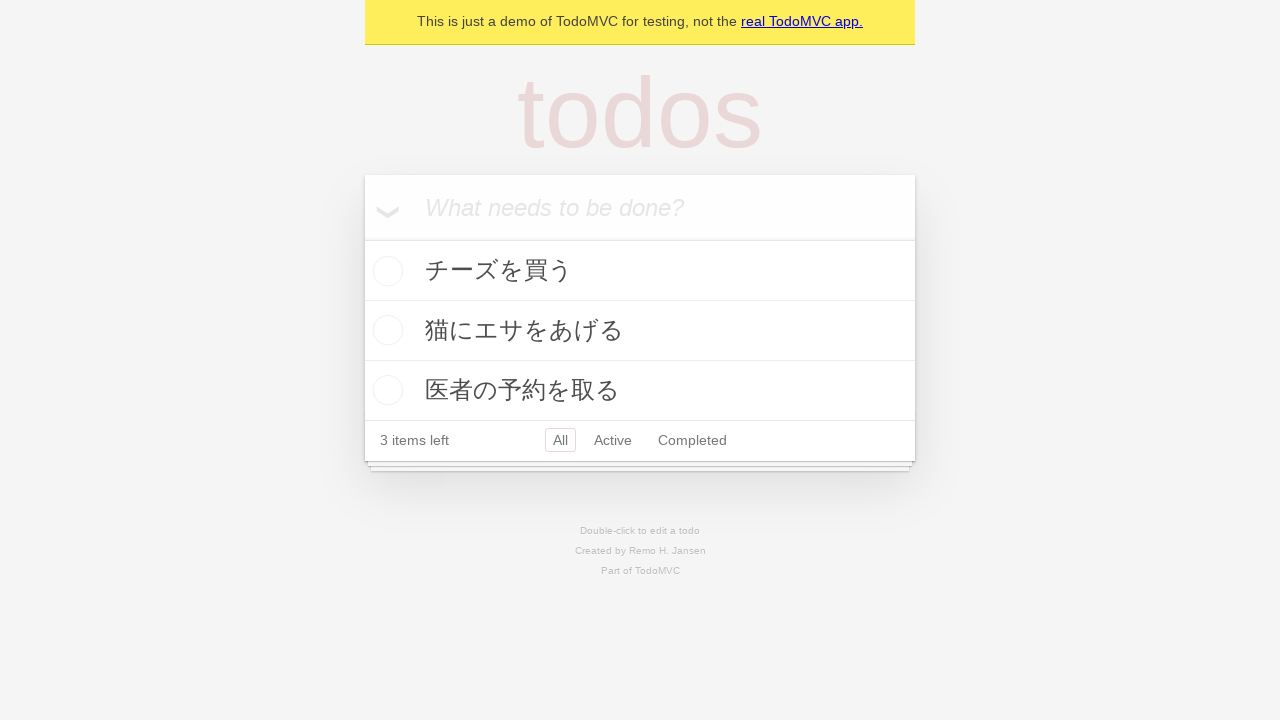